Tests JavaScript prompt alert functionality by clicking a button, entering text into the prompt, accepting it, and verifying the entered text appears in the result message

Starting URL: https://testcenter.techproeducation.com/index.php?page=javascript-alerts

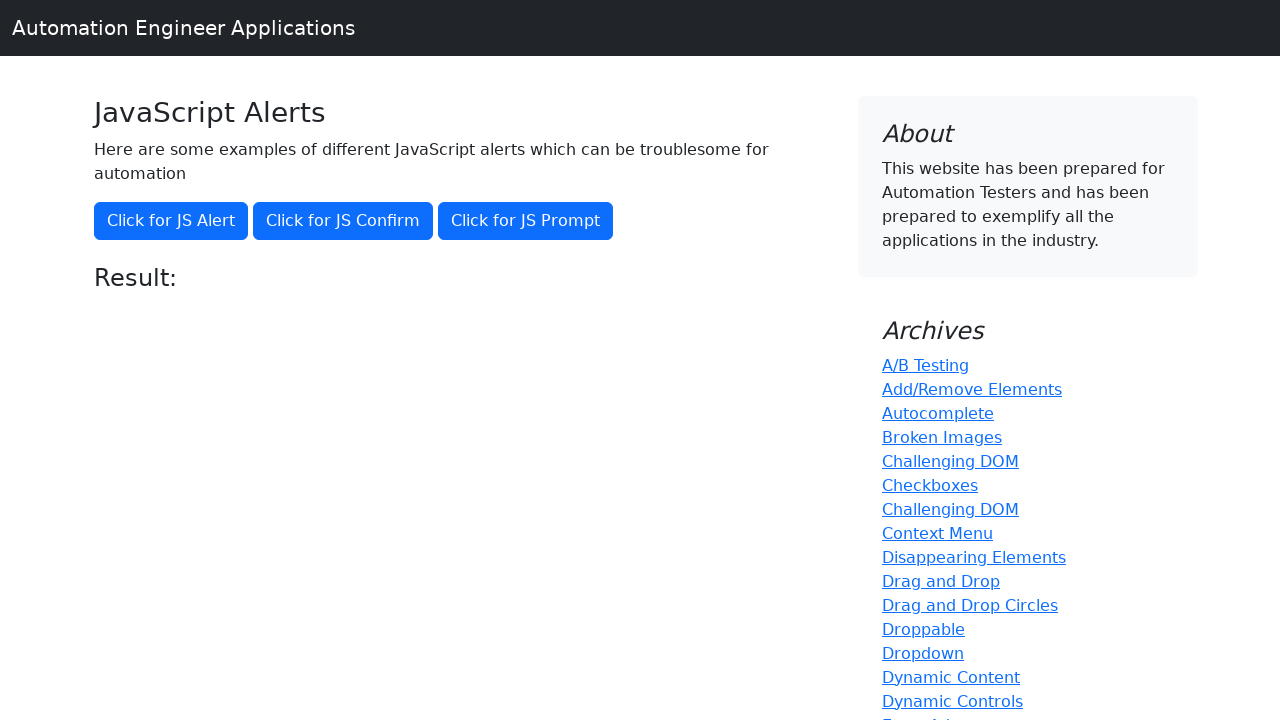

Navigated to JavaScript alerts test page
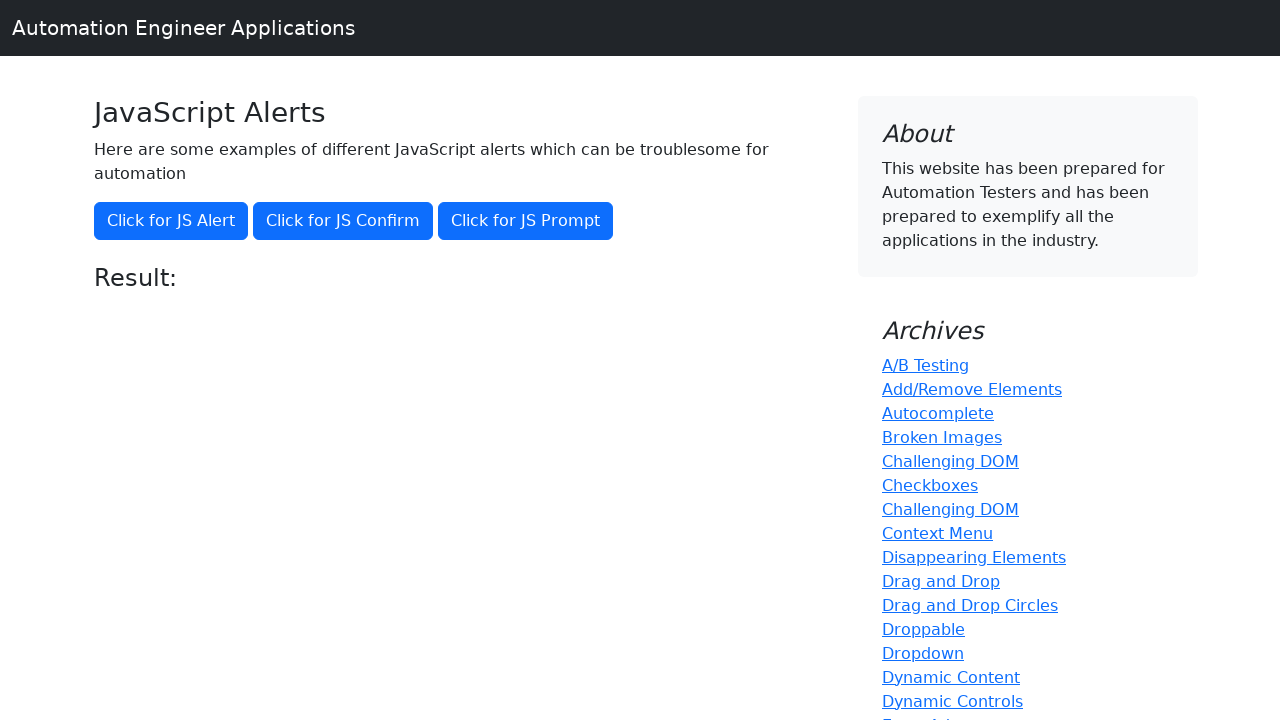

Clicked the JS Prompt button at (526, 221) on xpath=//*[contains(text(),'Click for JS Prompt')]
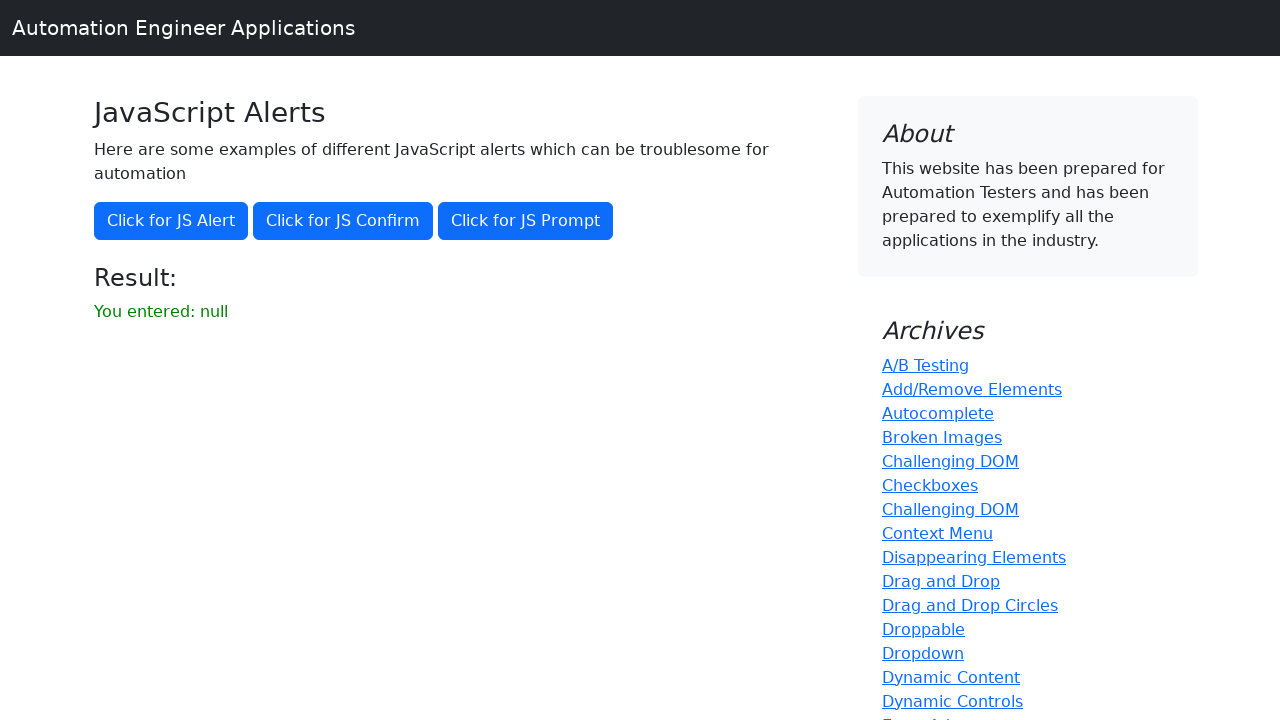

Set up dialog handler to accept prompt with text 'Alparslan'
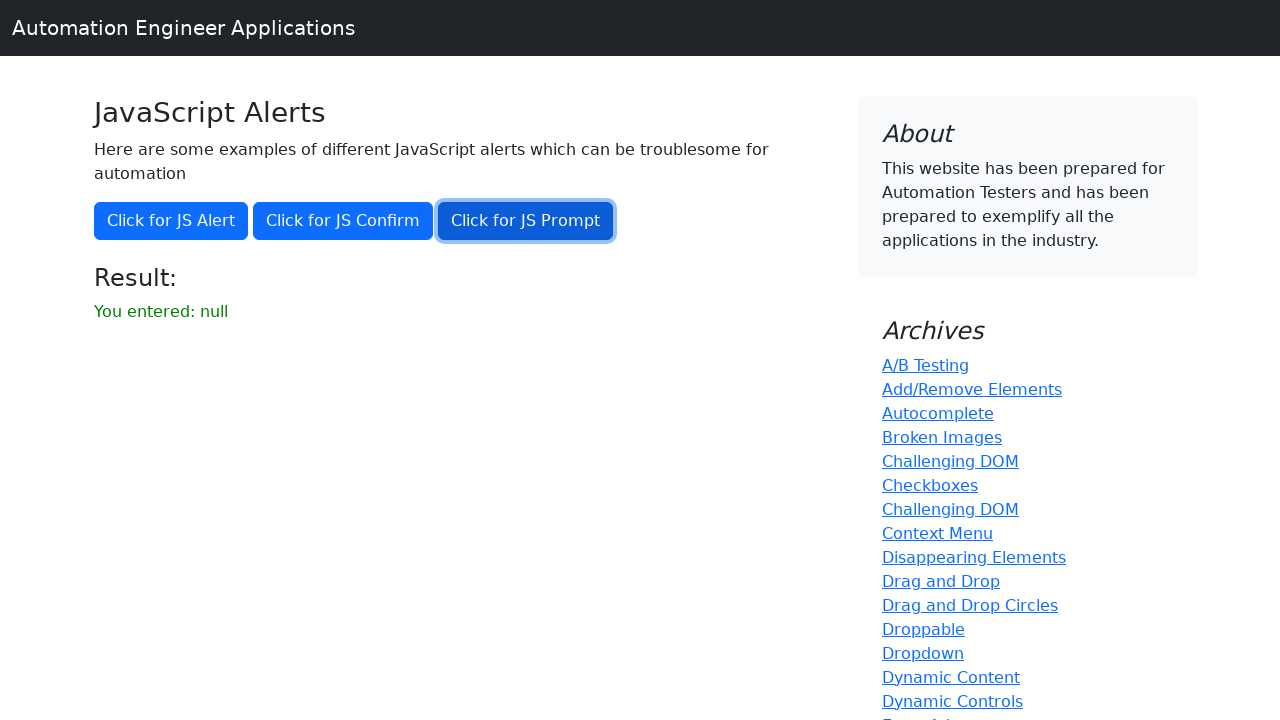

Clicked JS Prompt button again to trigger dialog at (526, 221) on xpath=//*[contains(text(),'Click for JS Prompt')]
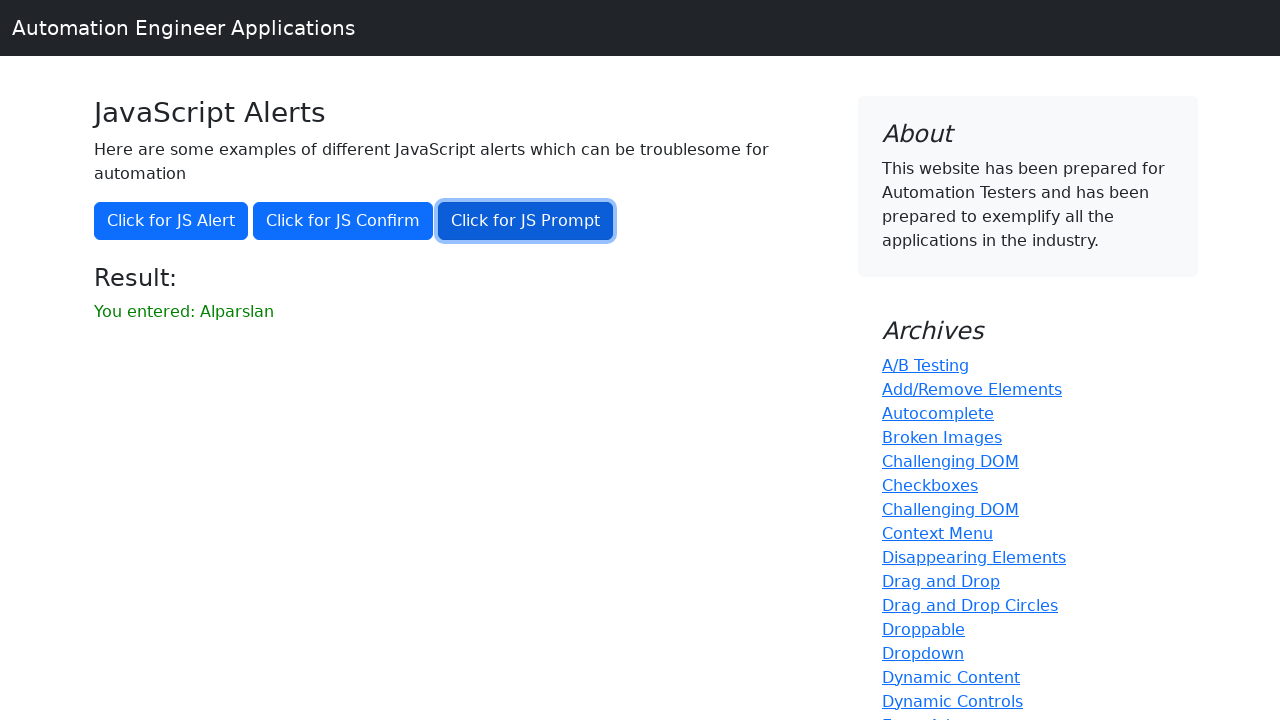

Result element loaded after prompt acceptance
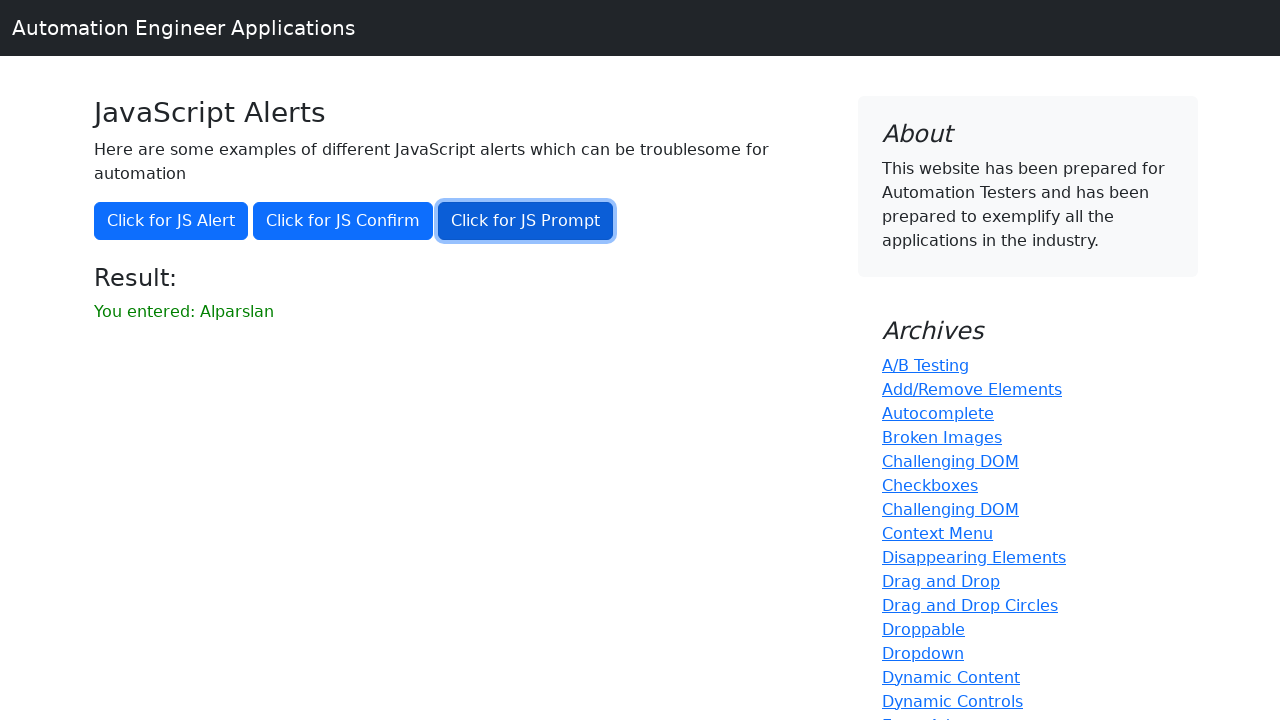

Retrieved result text from page
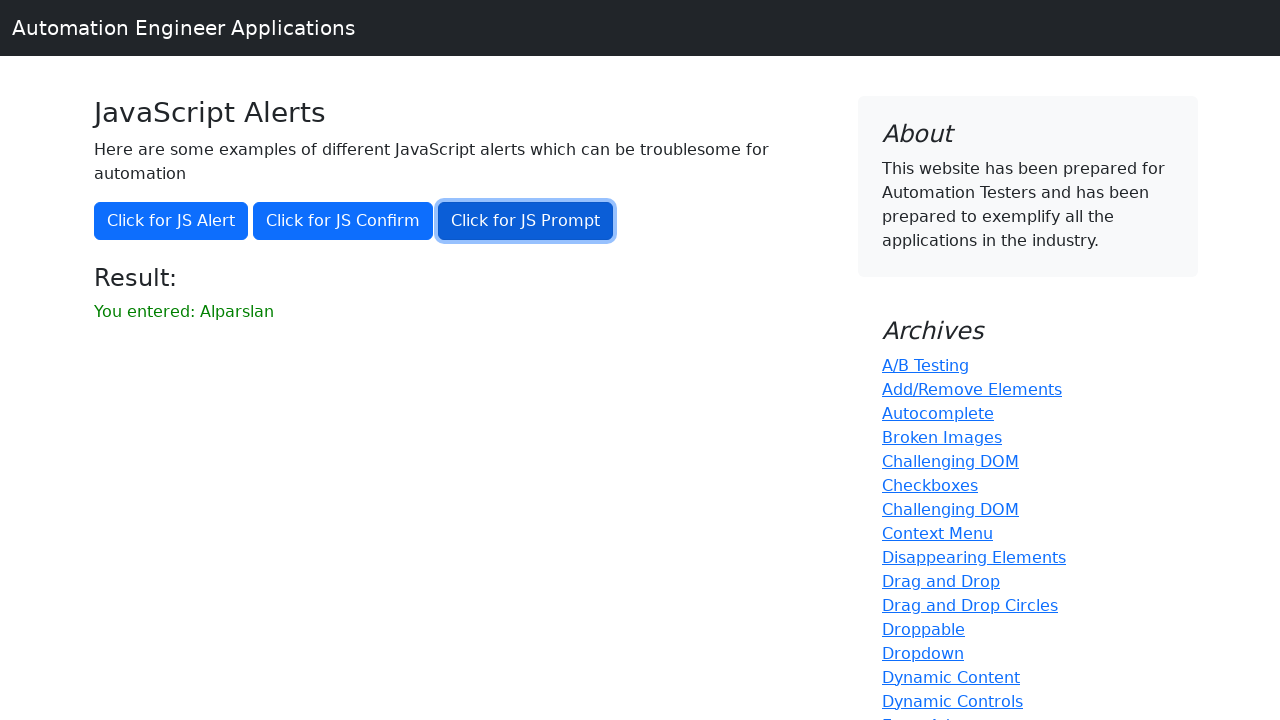

Verified that 'Alparslan' is displayed in the result message
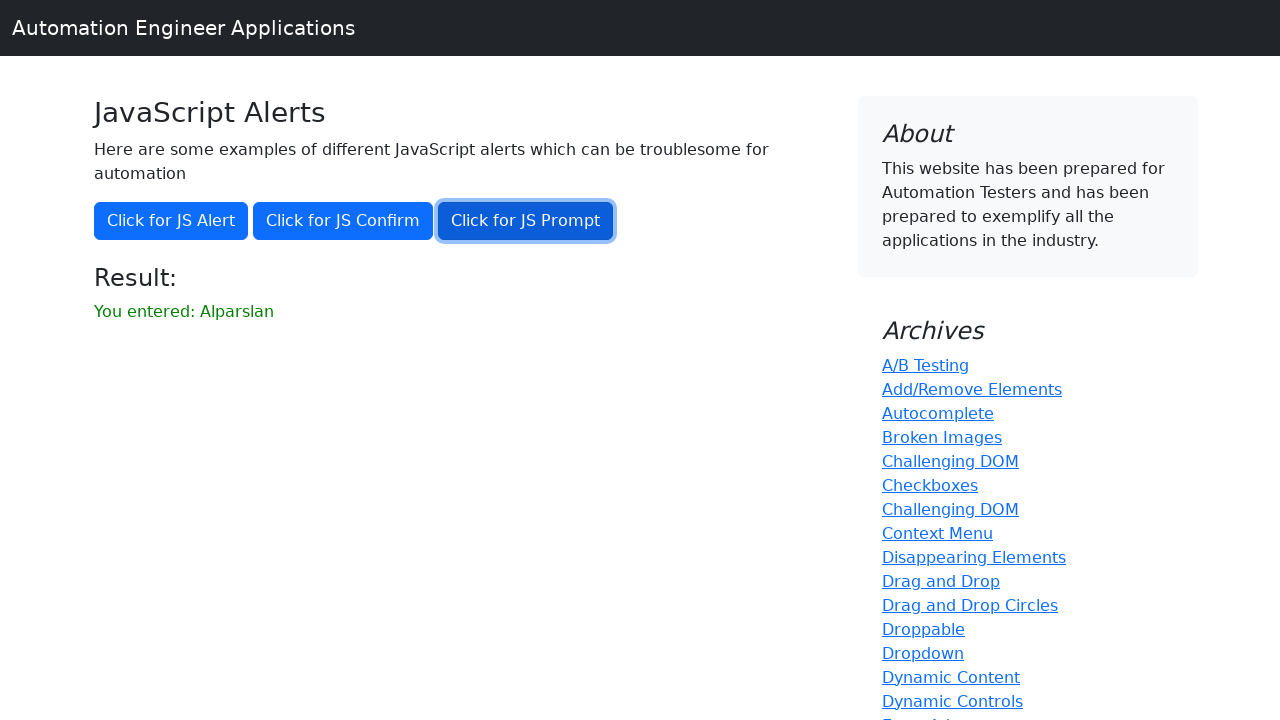

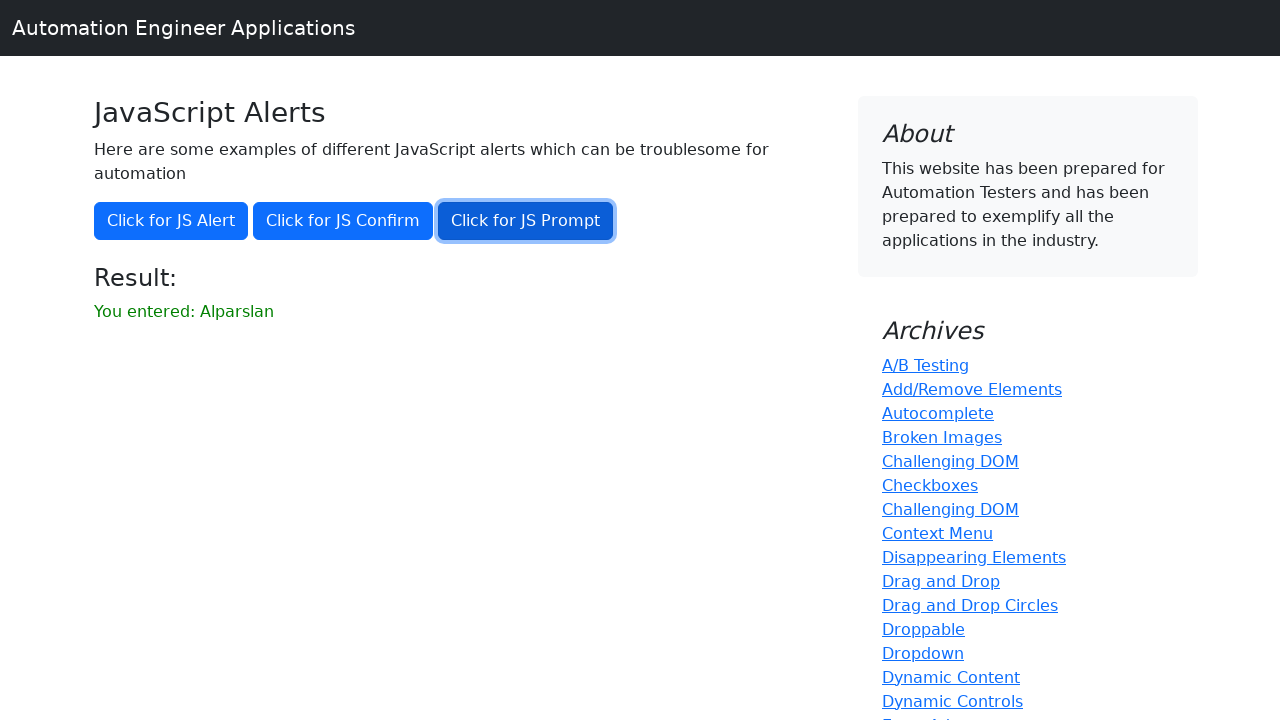